Demonstrates drag and drop by offset, dragging an element to a specific x,y position

Starting URL: https://crossbrowsertesting.github.io/drag-and-drop

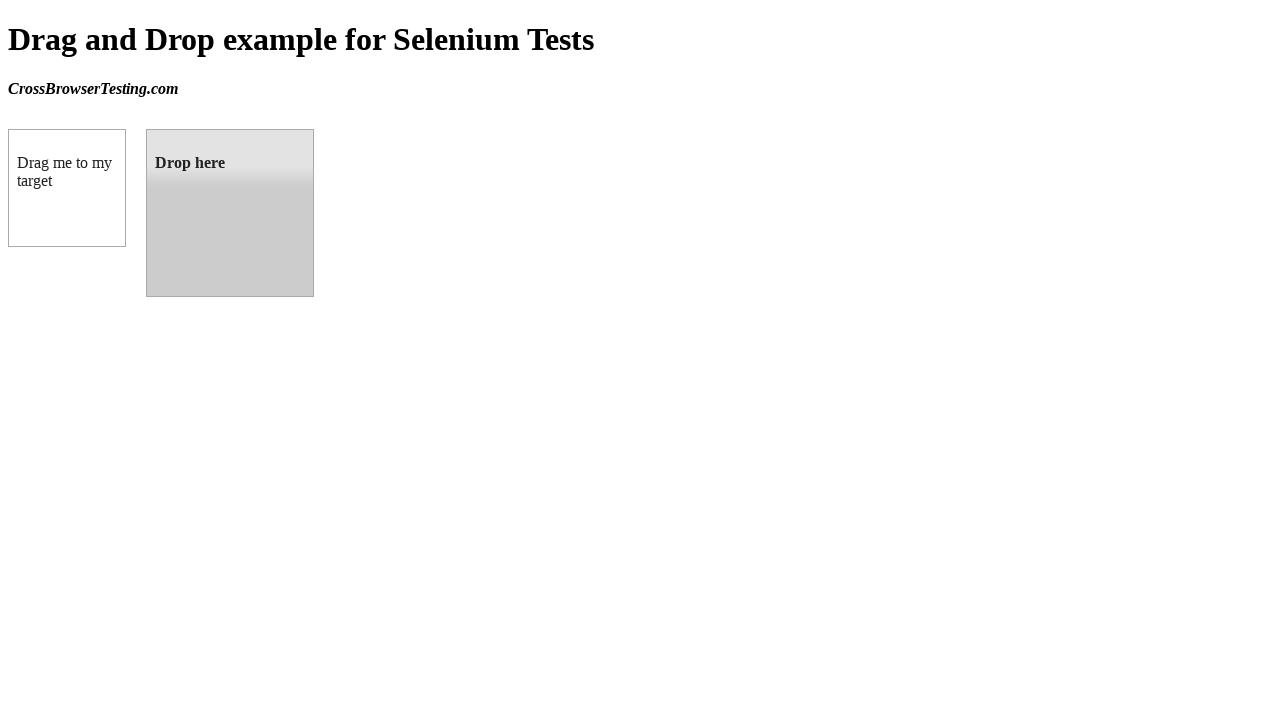

Located draggable source element
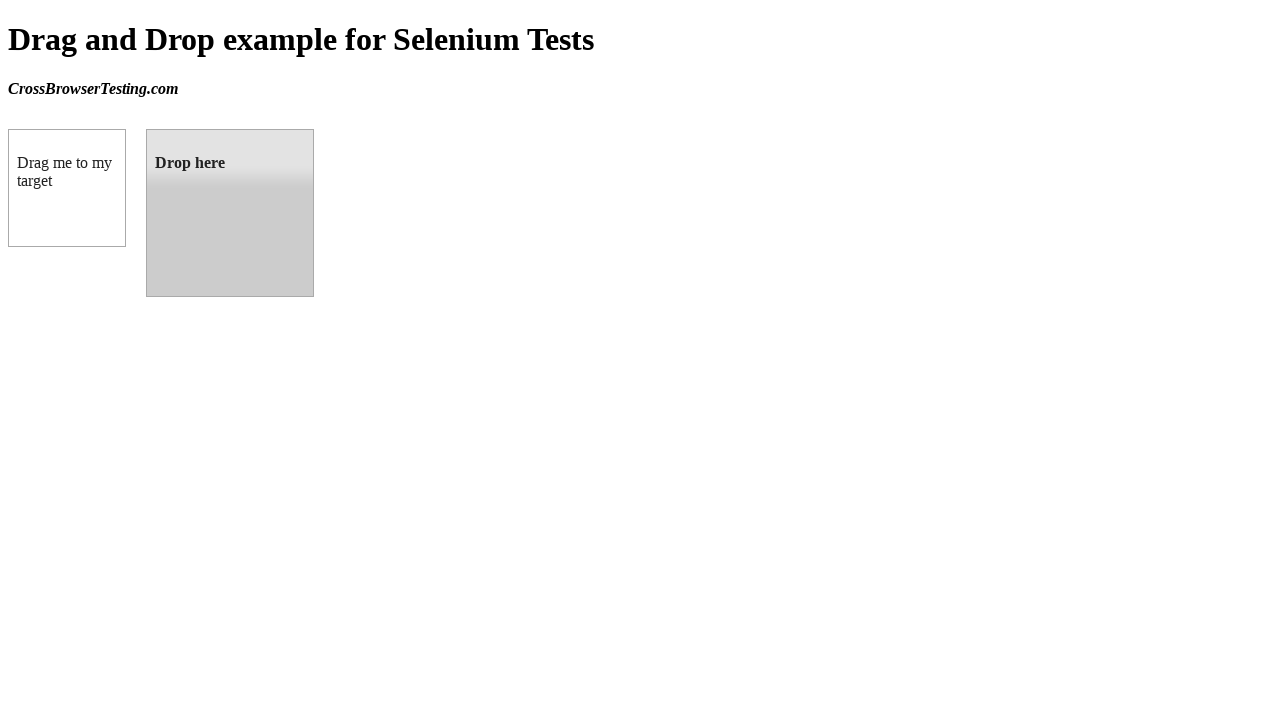

Located droppable target element
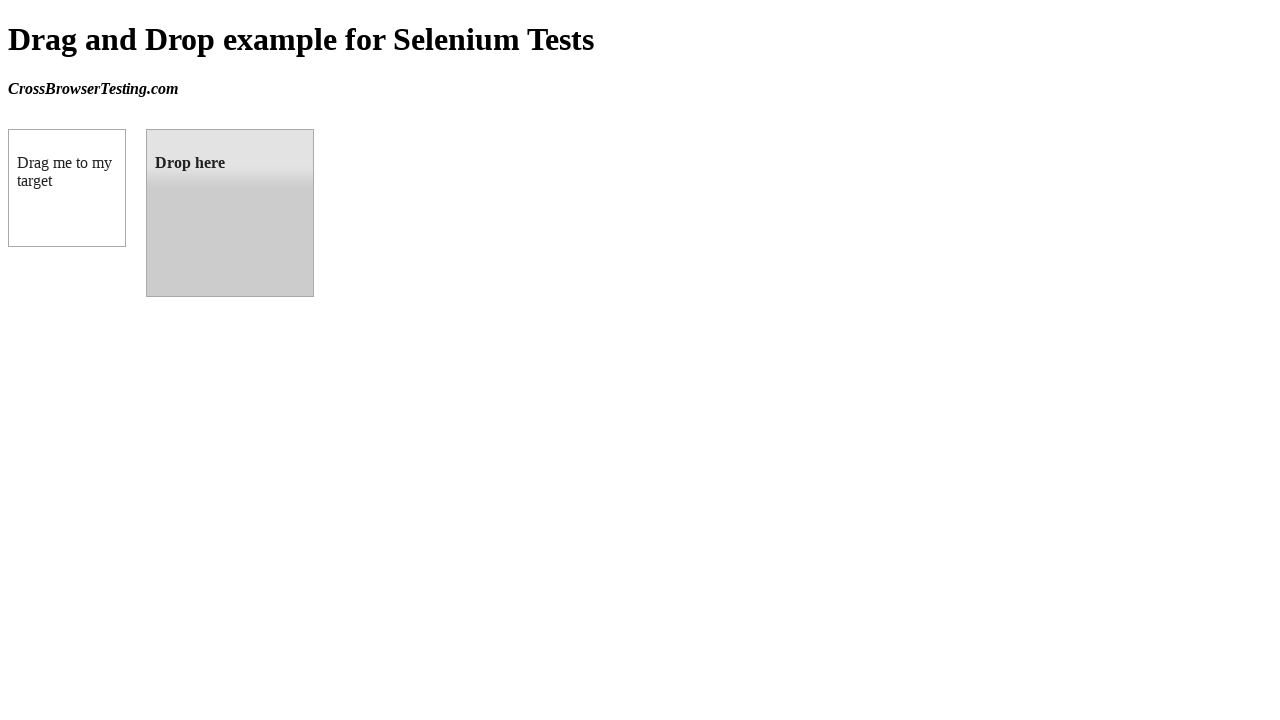

Calculated target element center position
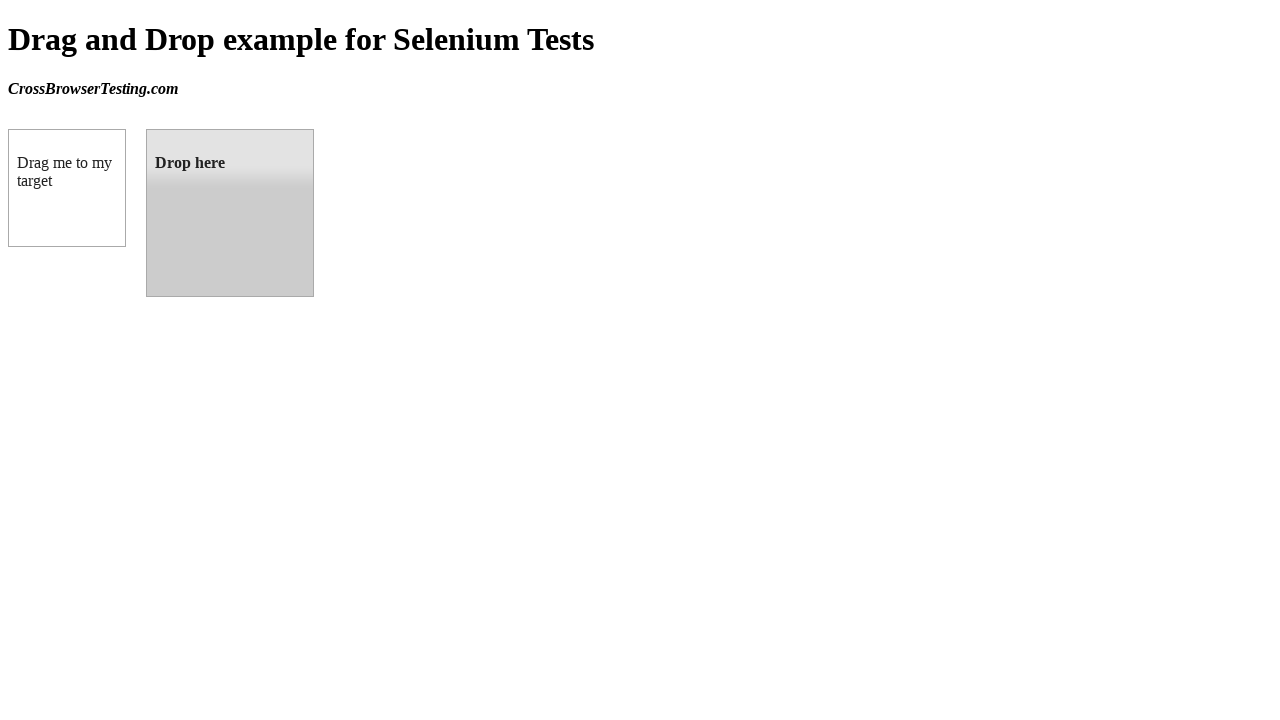

Calculated source element center position
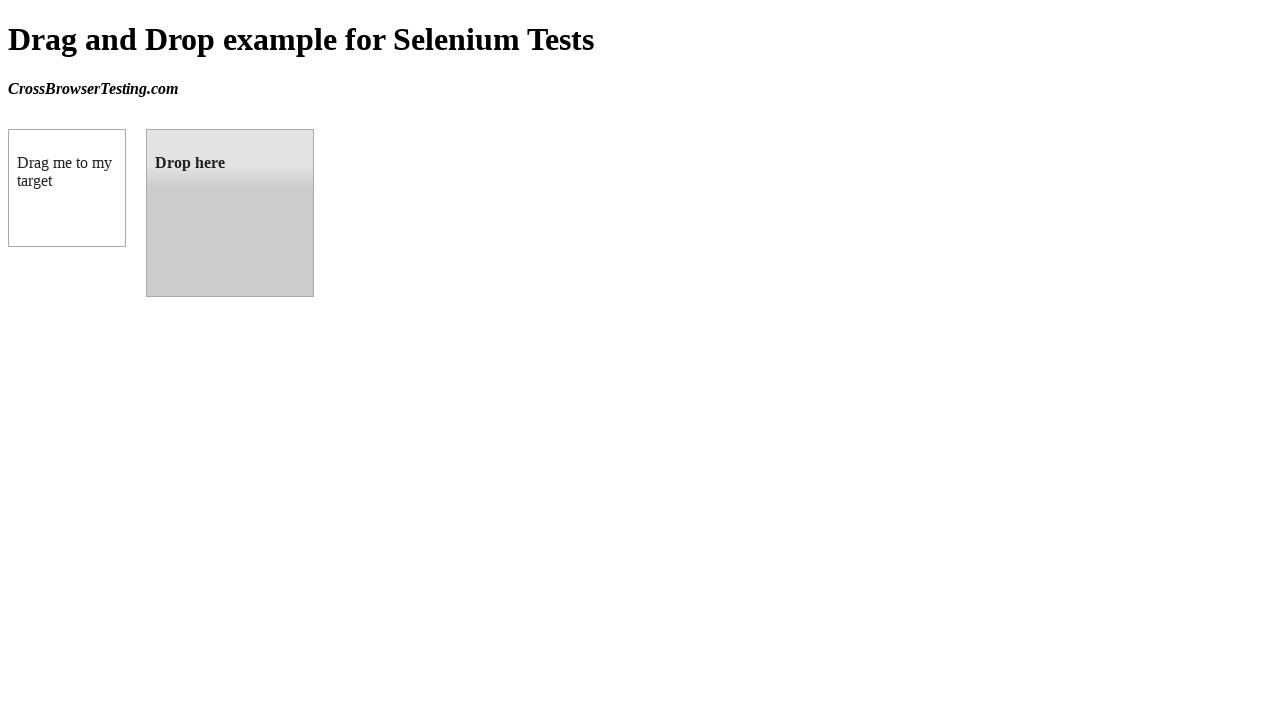

Moved mouse to source element center position at (67, 188)
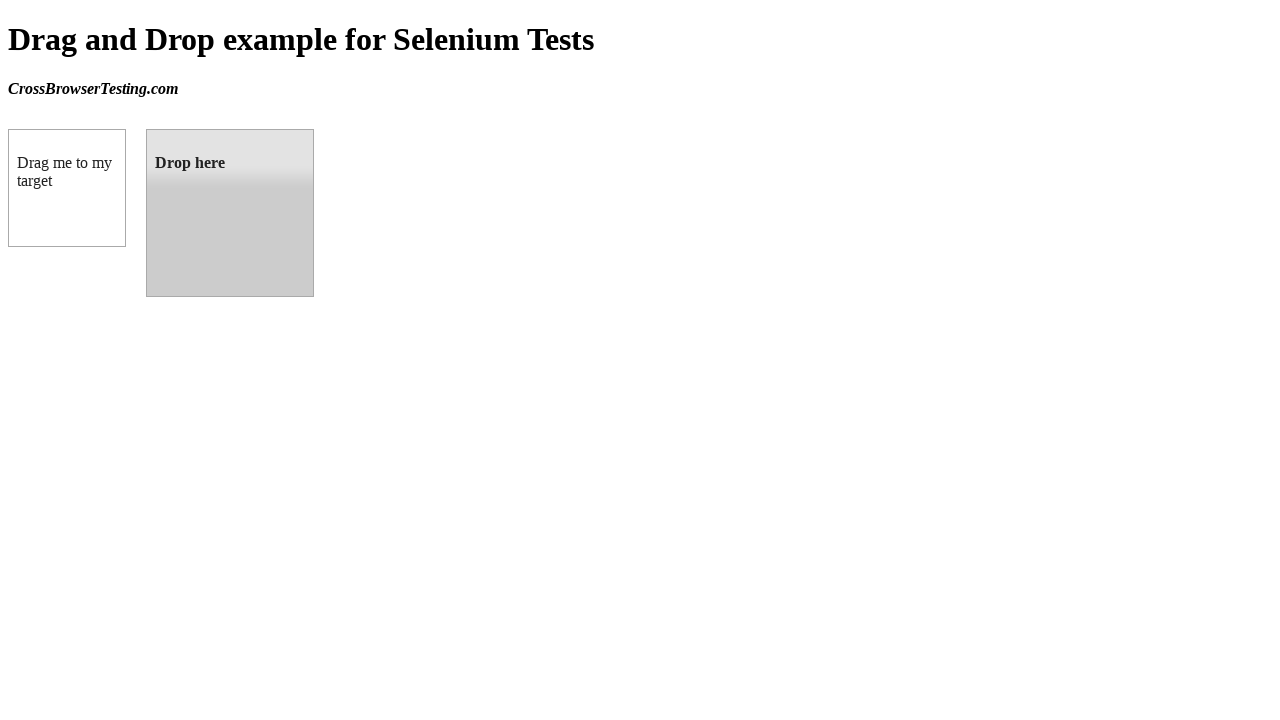

Pressed mouse button down on source element at (67, 188)
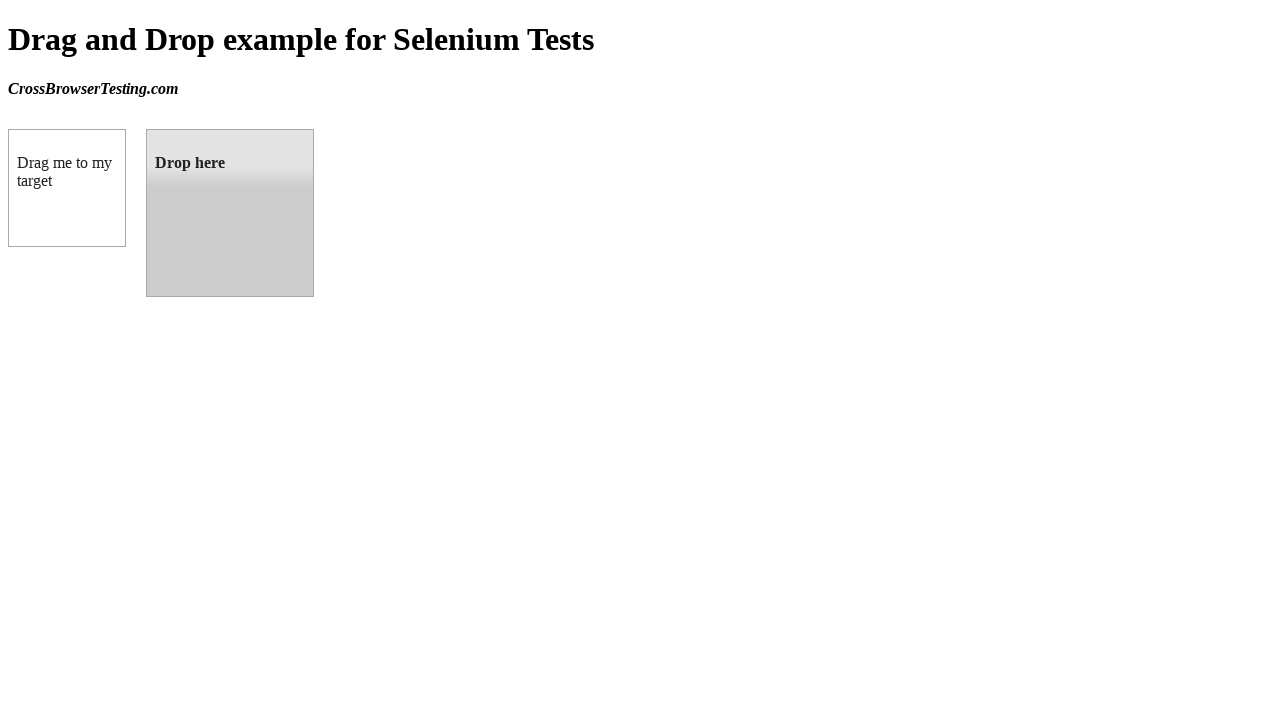

Dragged element to target position at (230, 213)
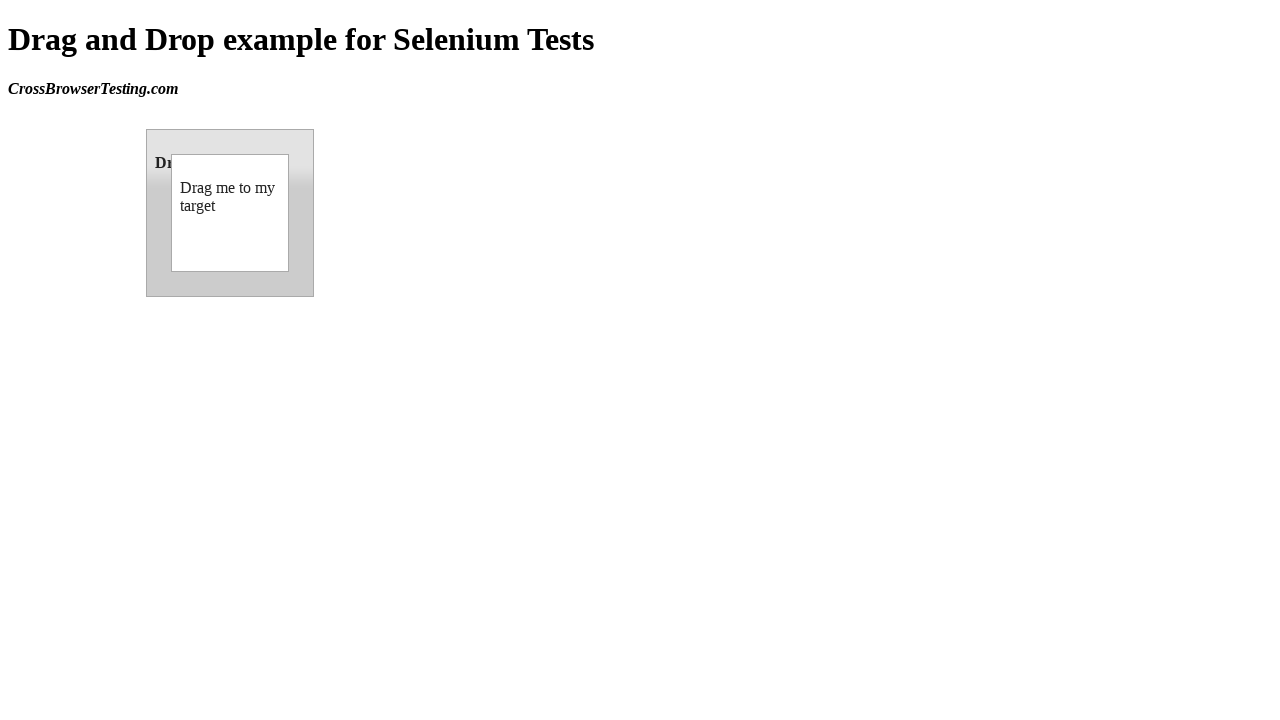

Released mouse button to drop element on target at (230, 213)
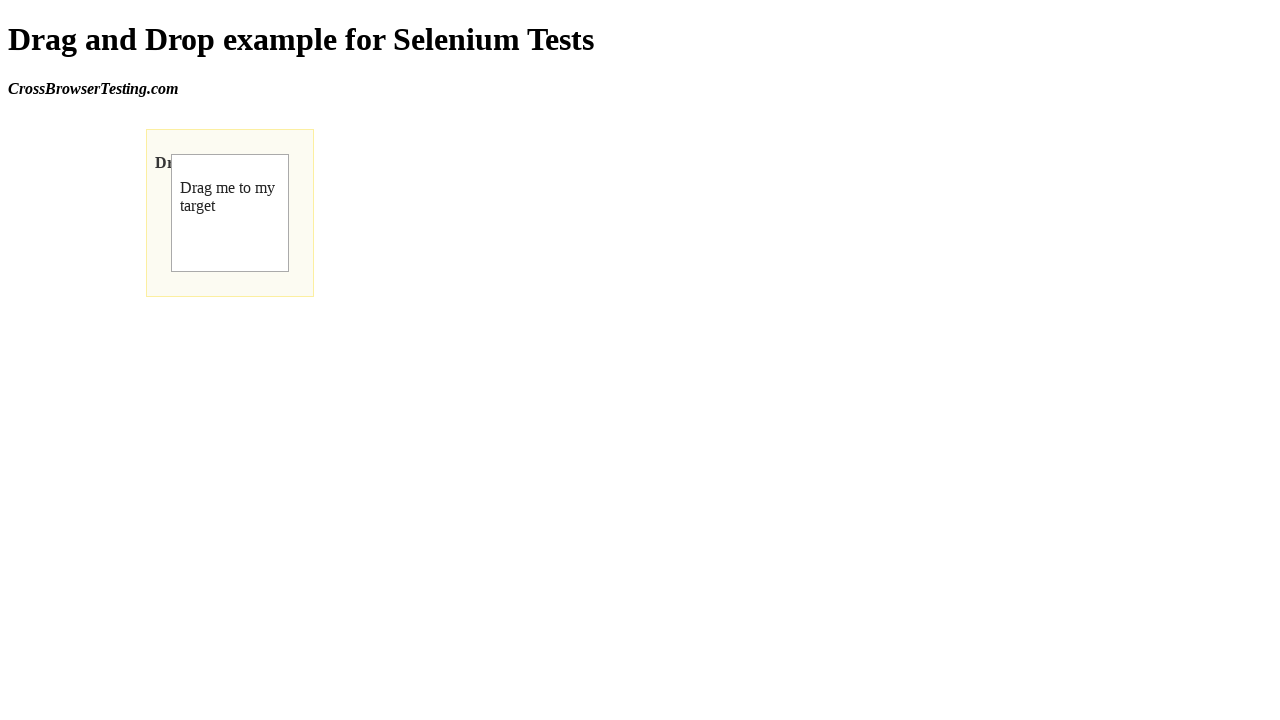

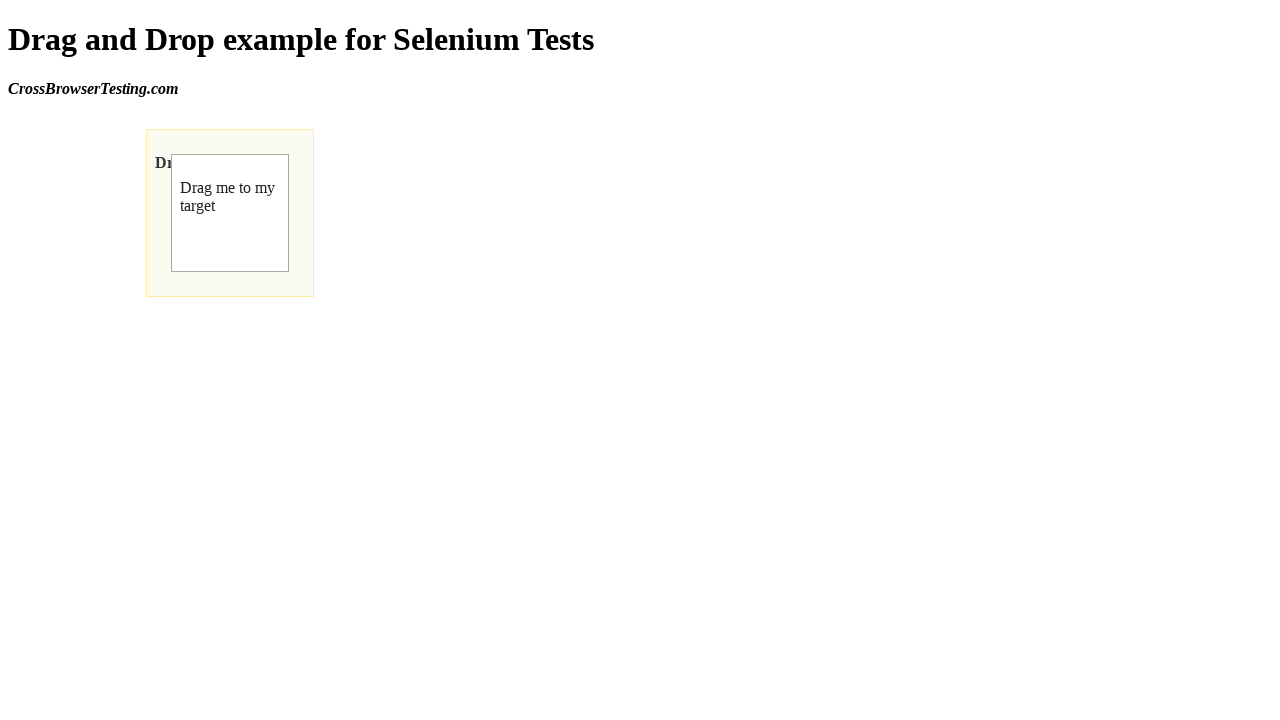